Navigates to the Cart page

Starting URL: https://www.demoblaze.com/

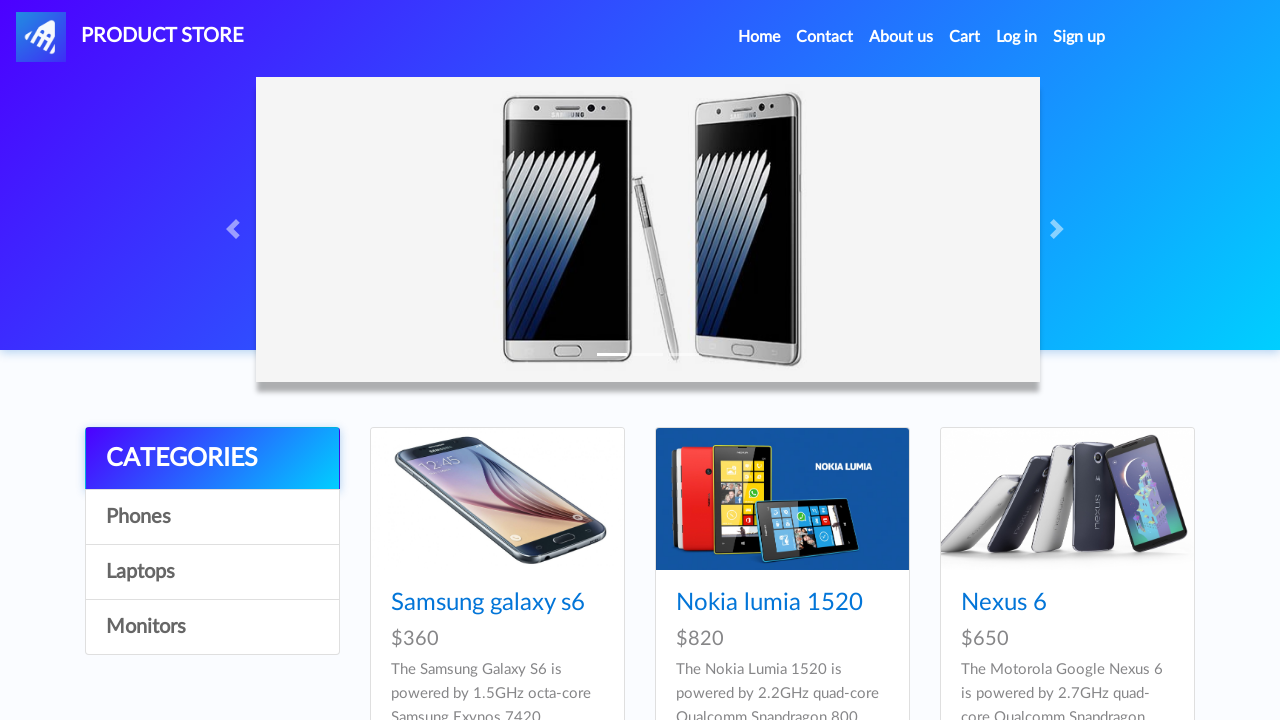

Clicked on Cart link at (965, 37) on xpath=//a[text()='Cart']
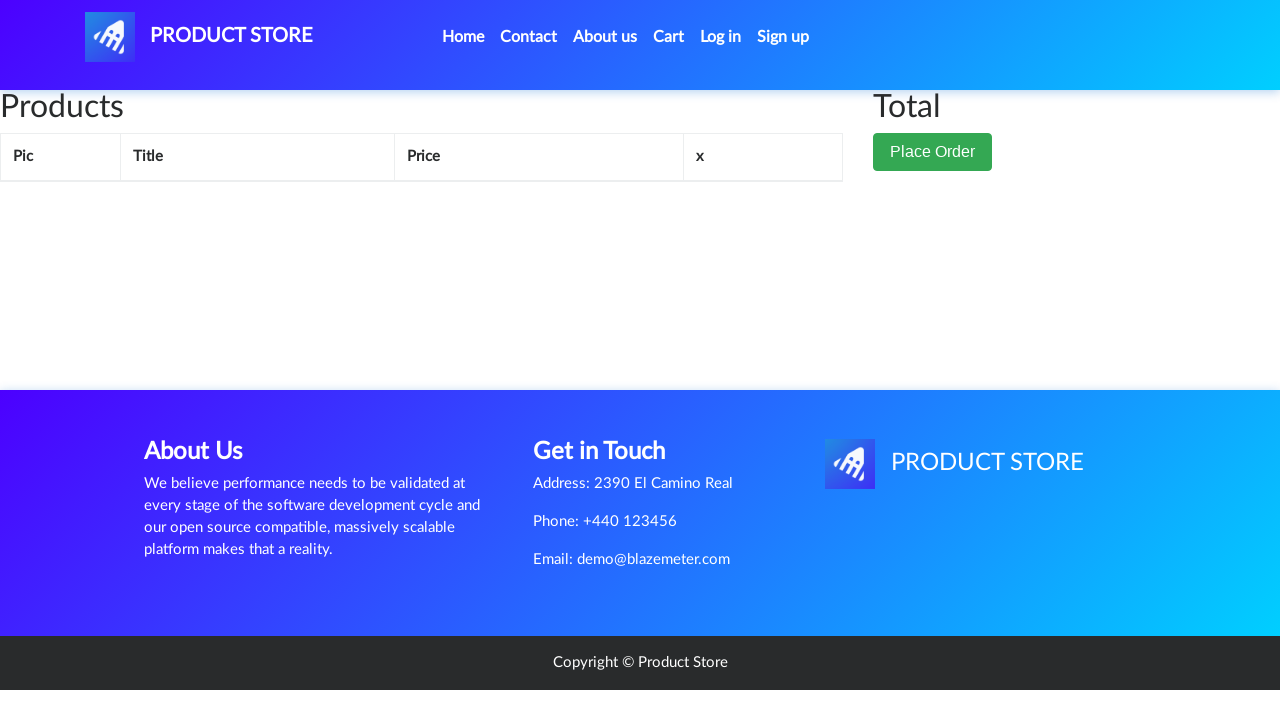

Cart page loaded successfully
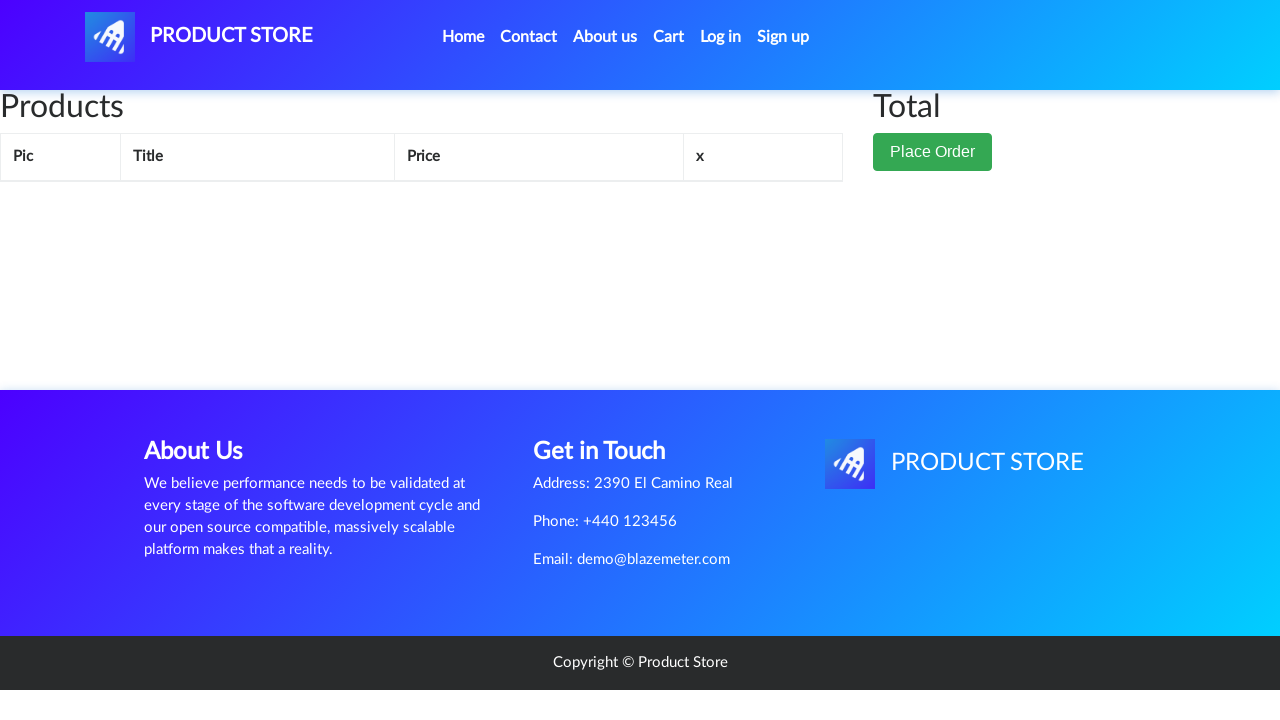

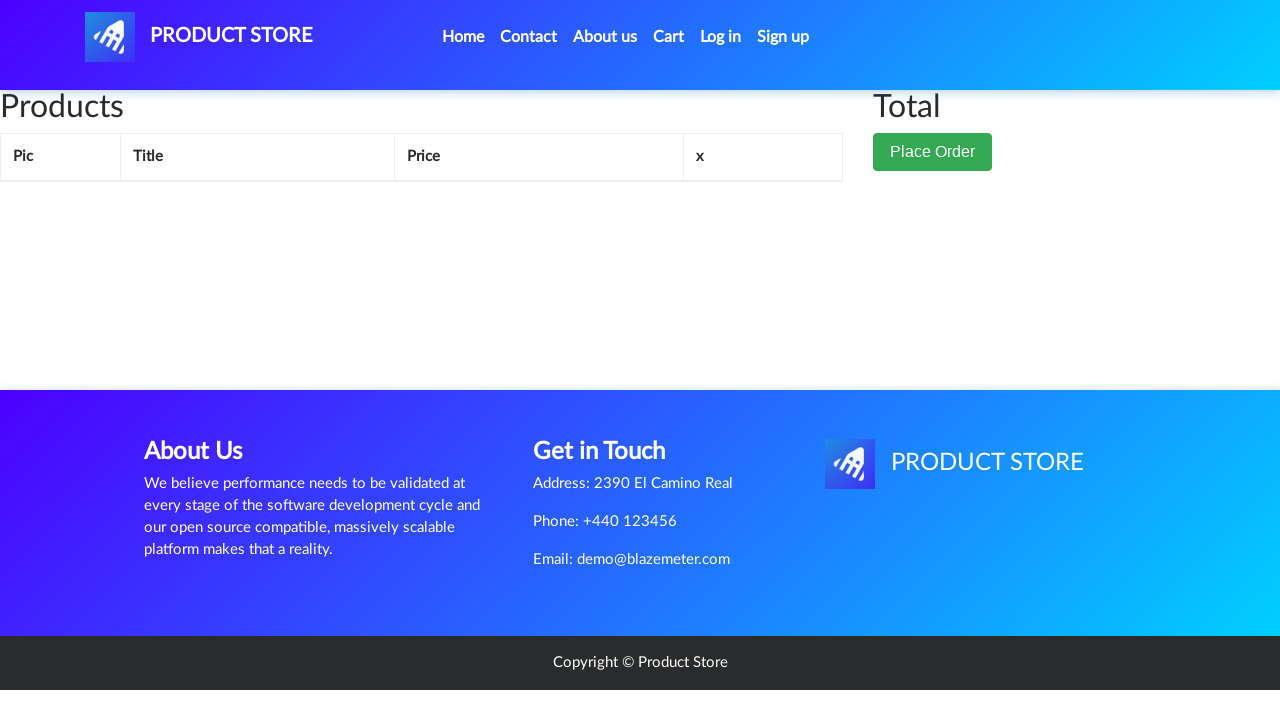